Tests JavaScript prompt alert by entering text and accepting the prompt

Starting URL: https://automationfc.github.io/basic-form/index.html

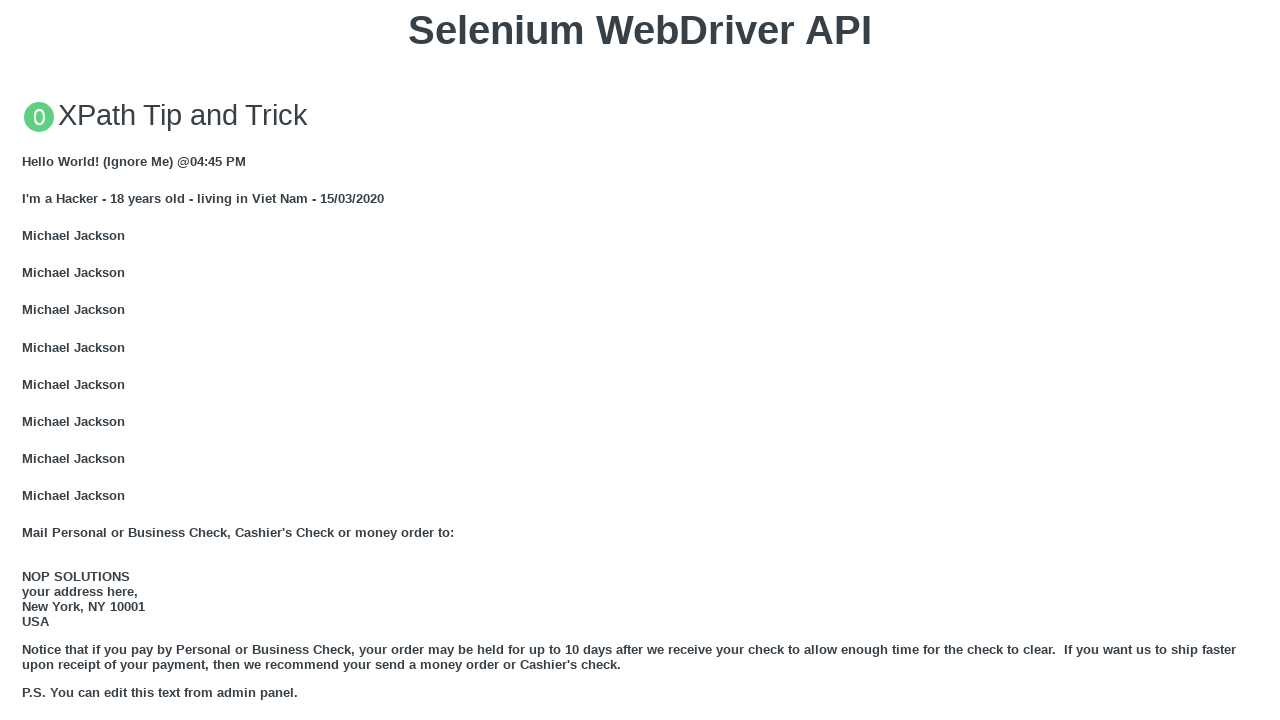

Set up dialog handler to accept prompt with text 'Hannah lovely'
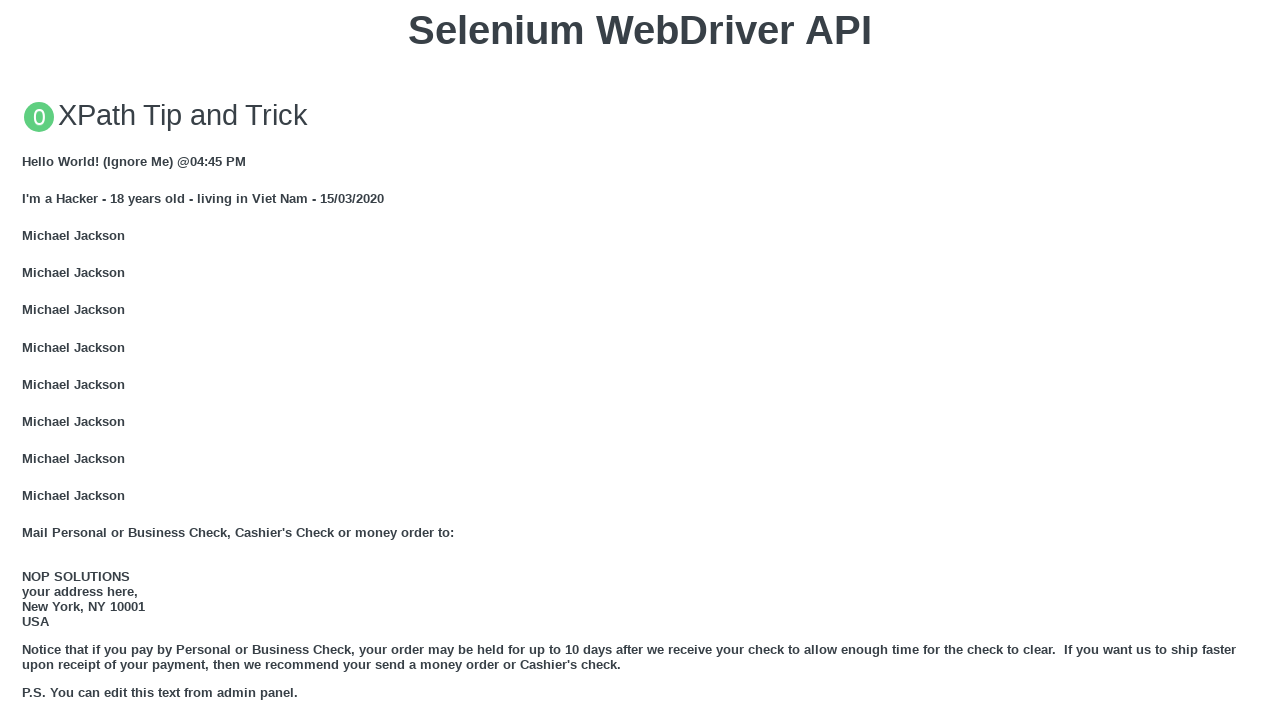

Clicked the 'Click for JS Prompt' button to trigger JavaScript prompt alert at (640, 360) on button:has-text('Click for JS Prompt')
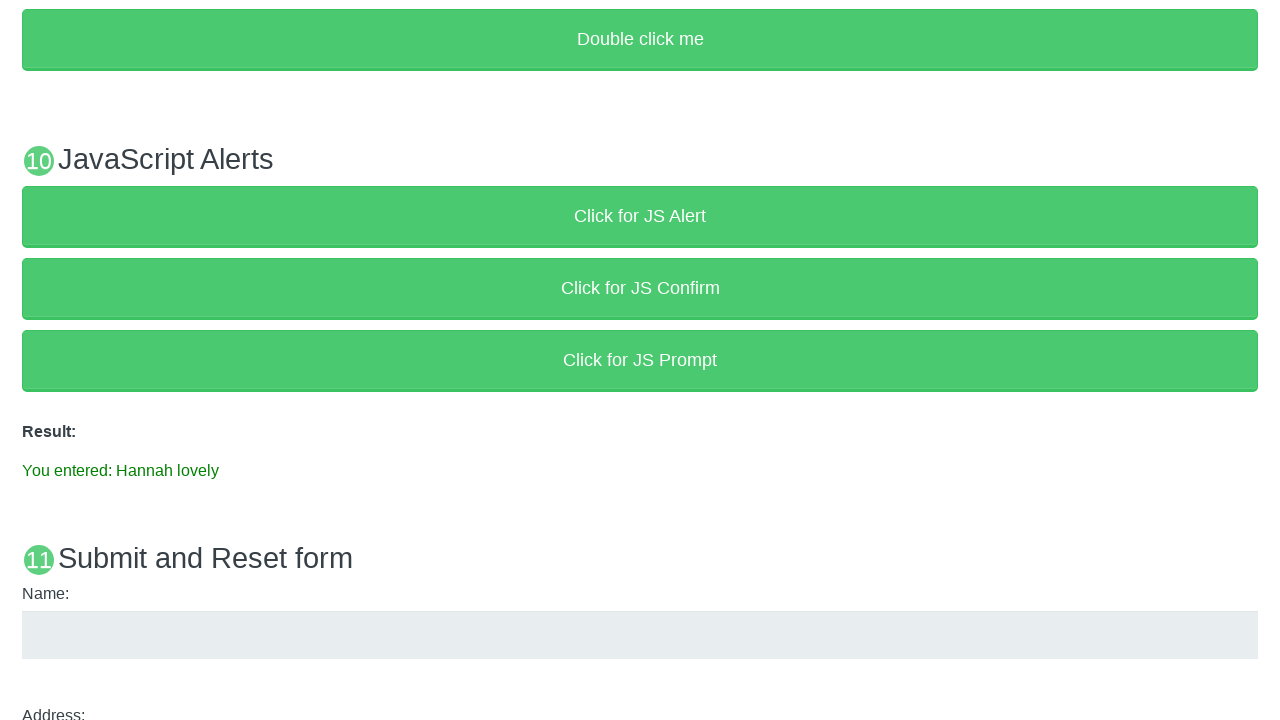

Waited for result paragraph element to appear
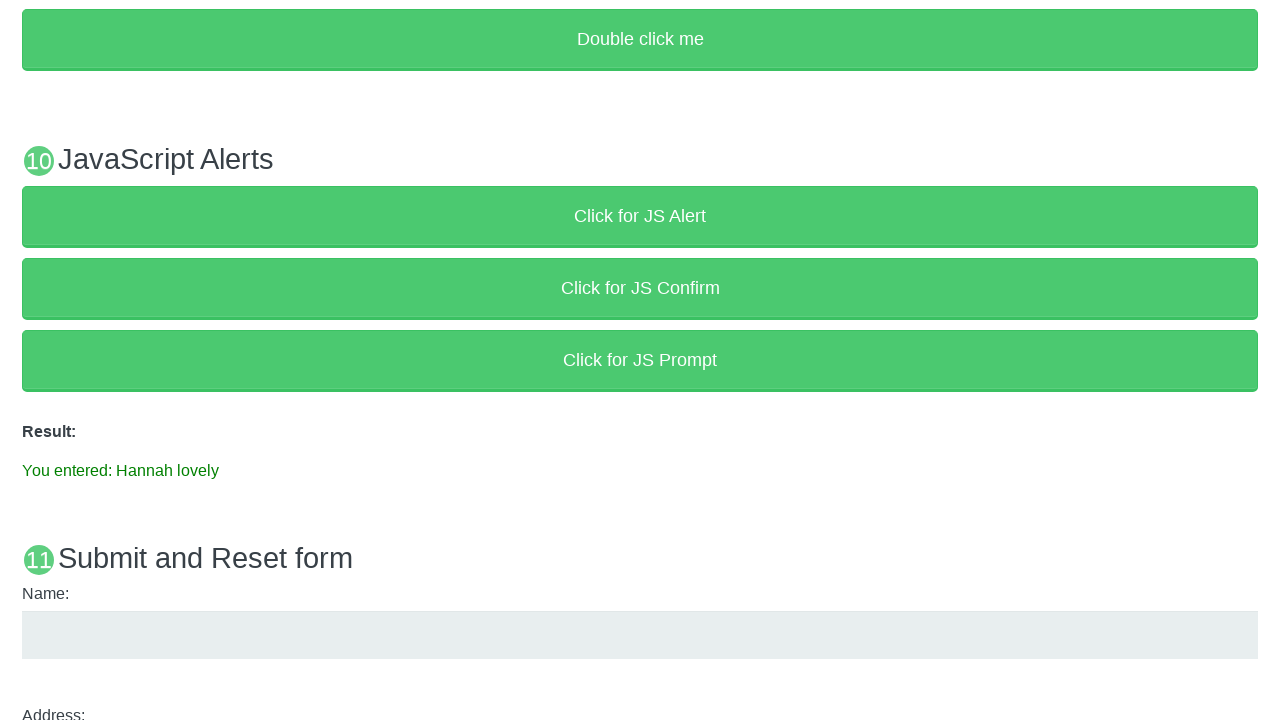

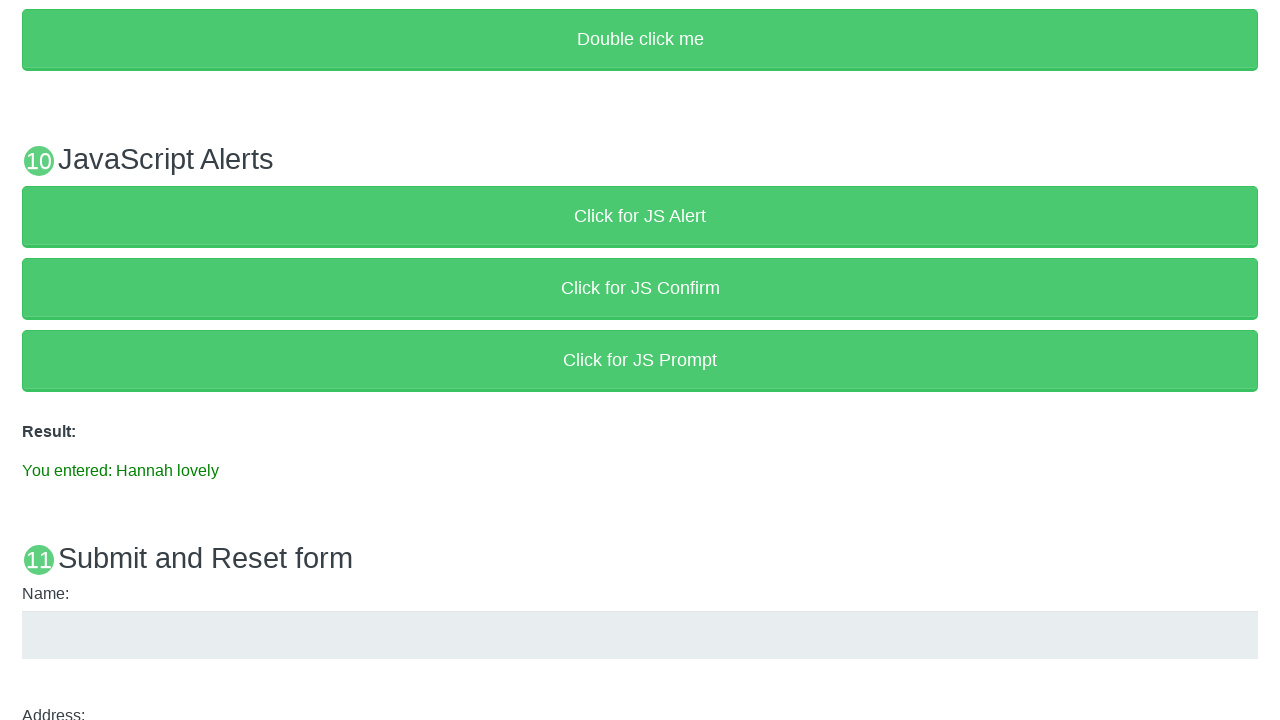